Navigates to Zillow's Toronto rental houses listing page and verifies that property listings with images, prices, and details are displayed.

Starting URL: https://www.zillow.com/toronto-on/rent-houses/

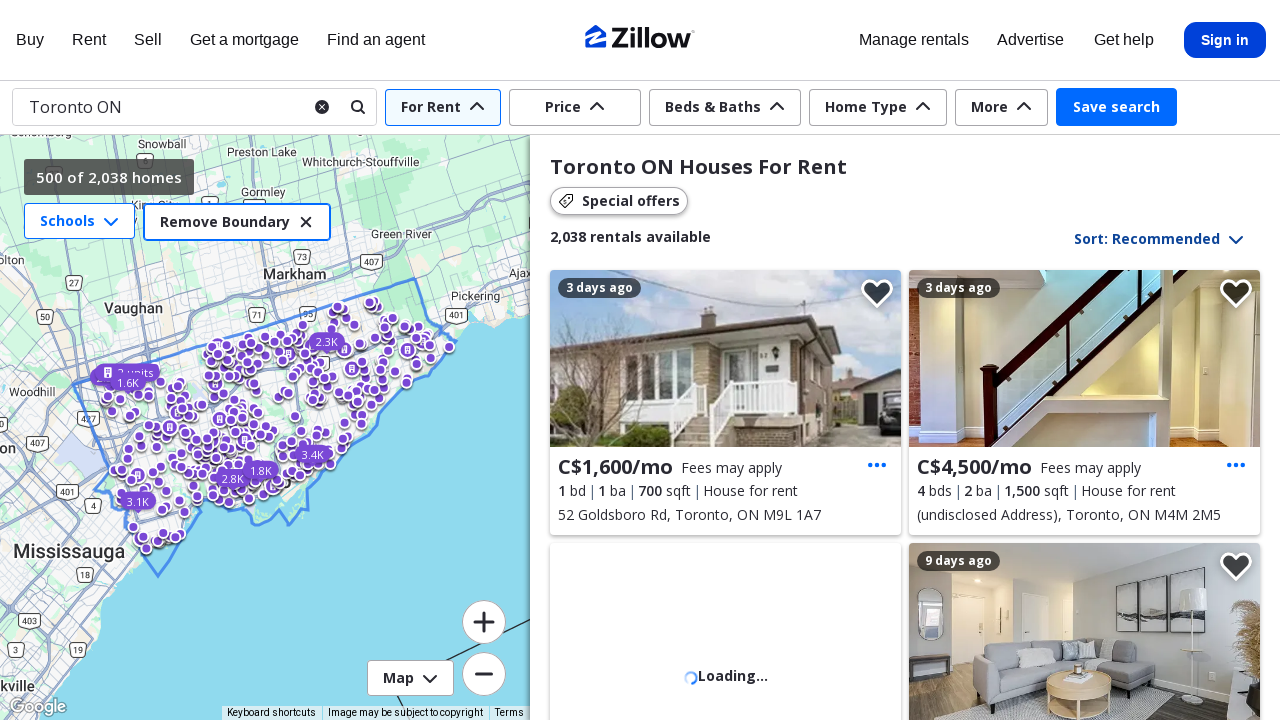

Waited for property listings grid to load
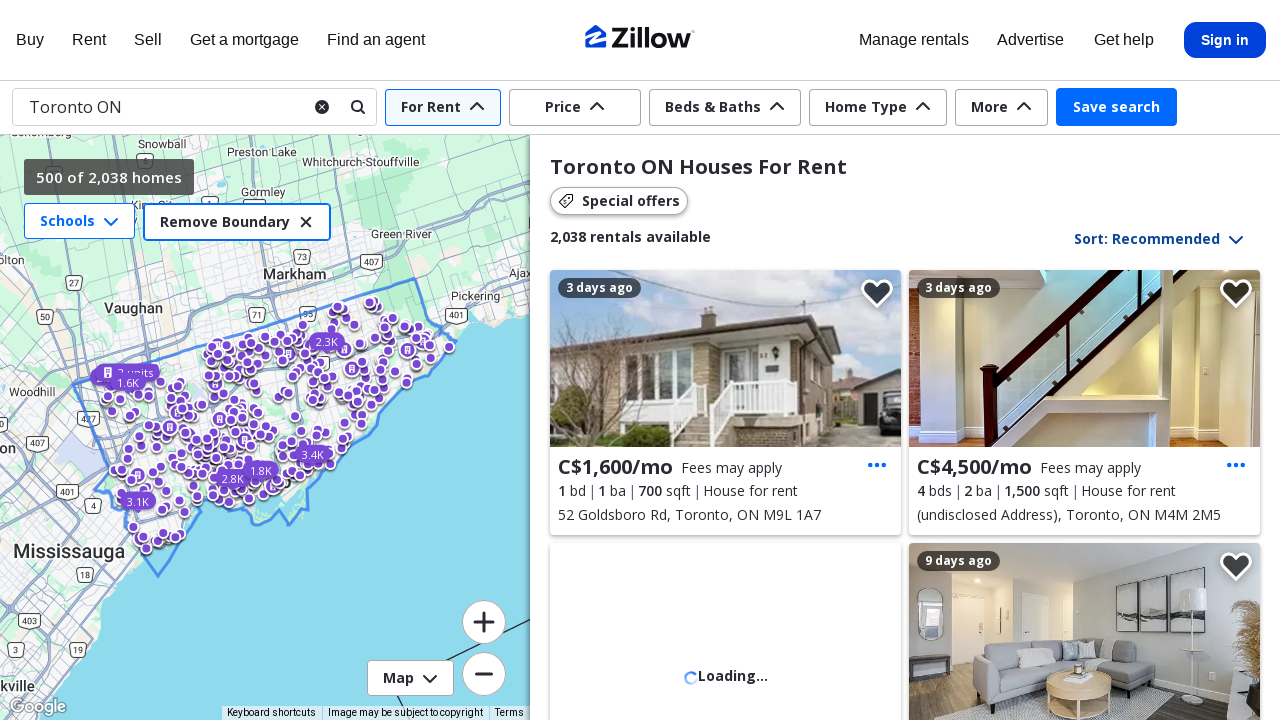

Verified property listing images are displayed
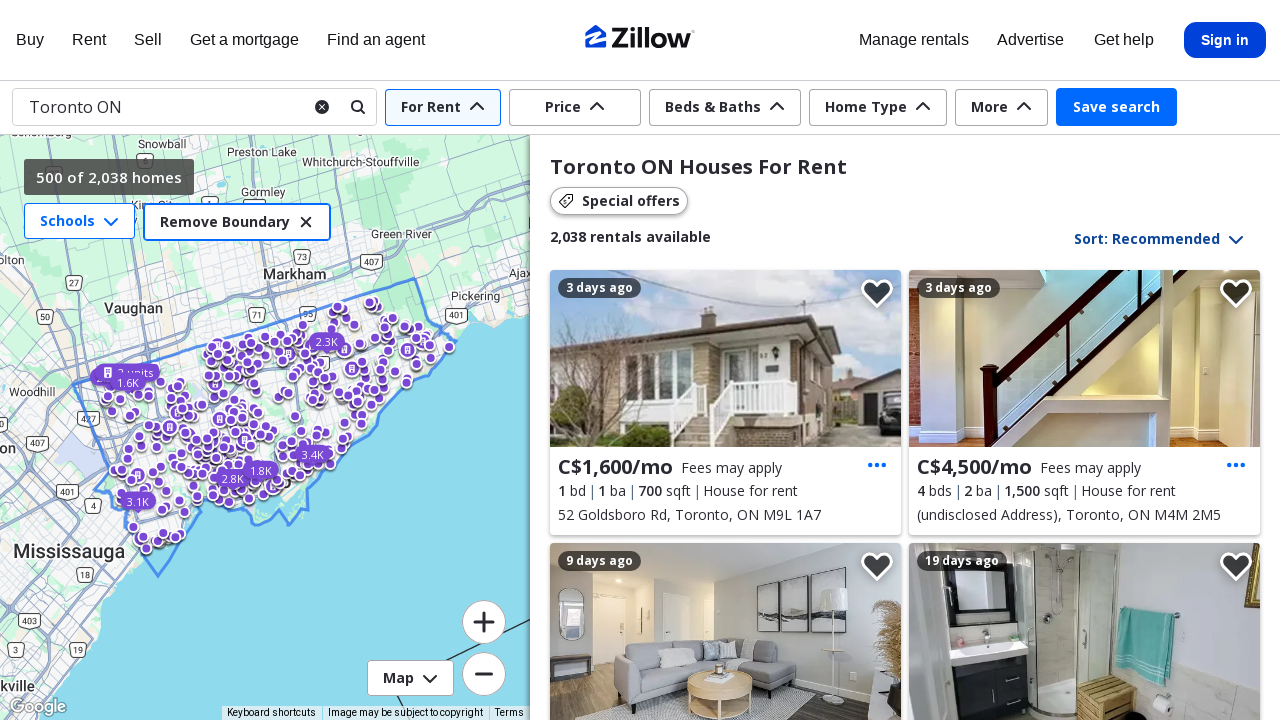

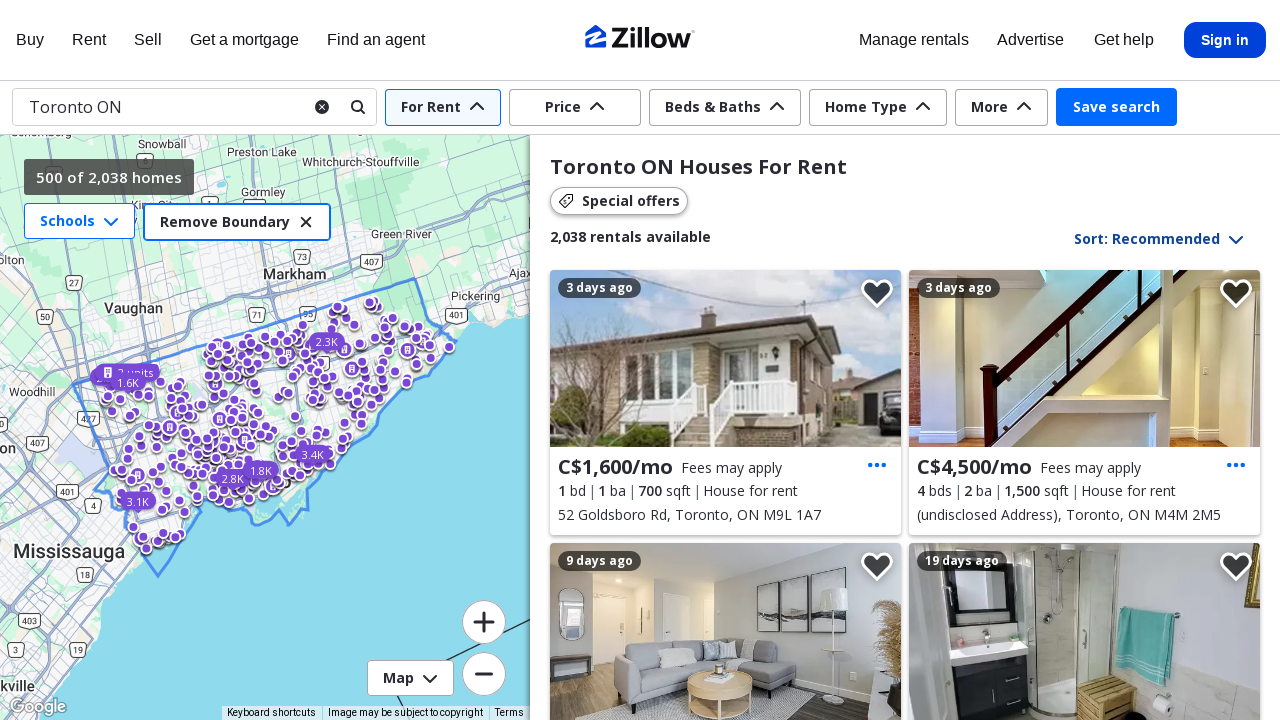